Tests multiple window handling by opening a new window via a link and switching between windows to verify content

Starting URL: https://the-internet.herokuapp.com/

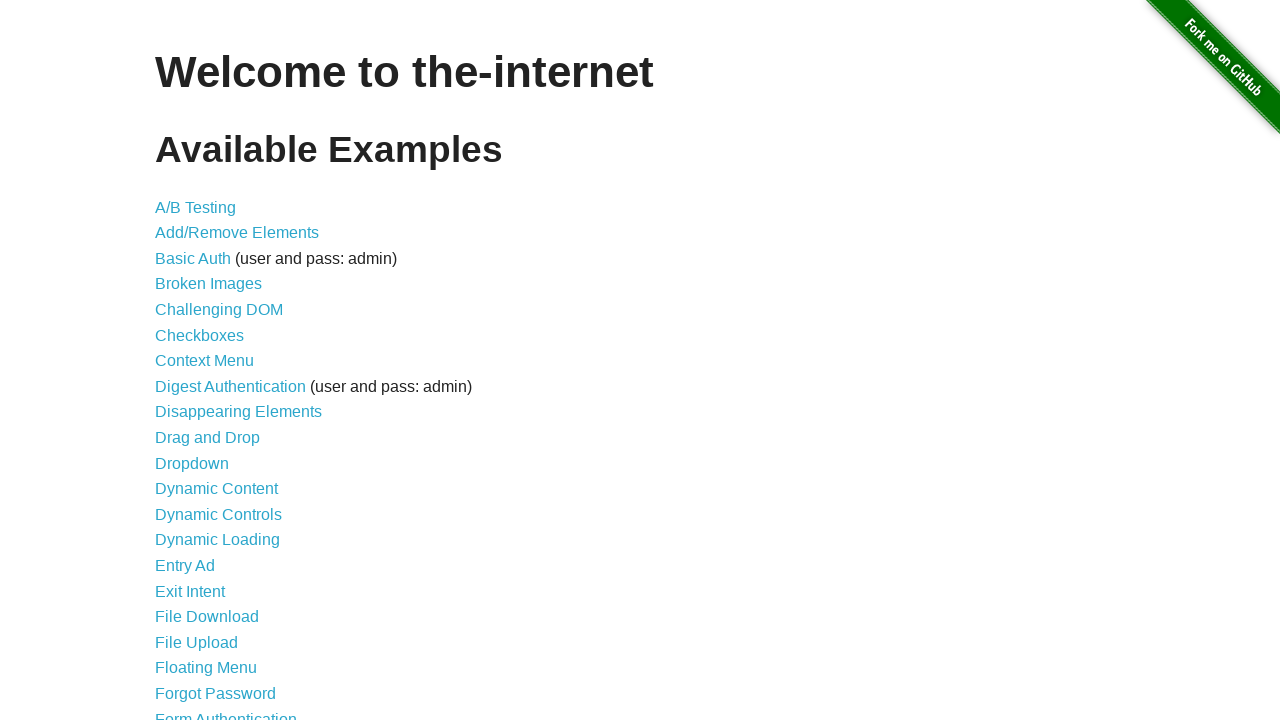

Clicked on 'Multiple Windows' link at (218, 369) on text=Multiple Windows
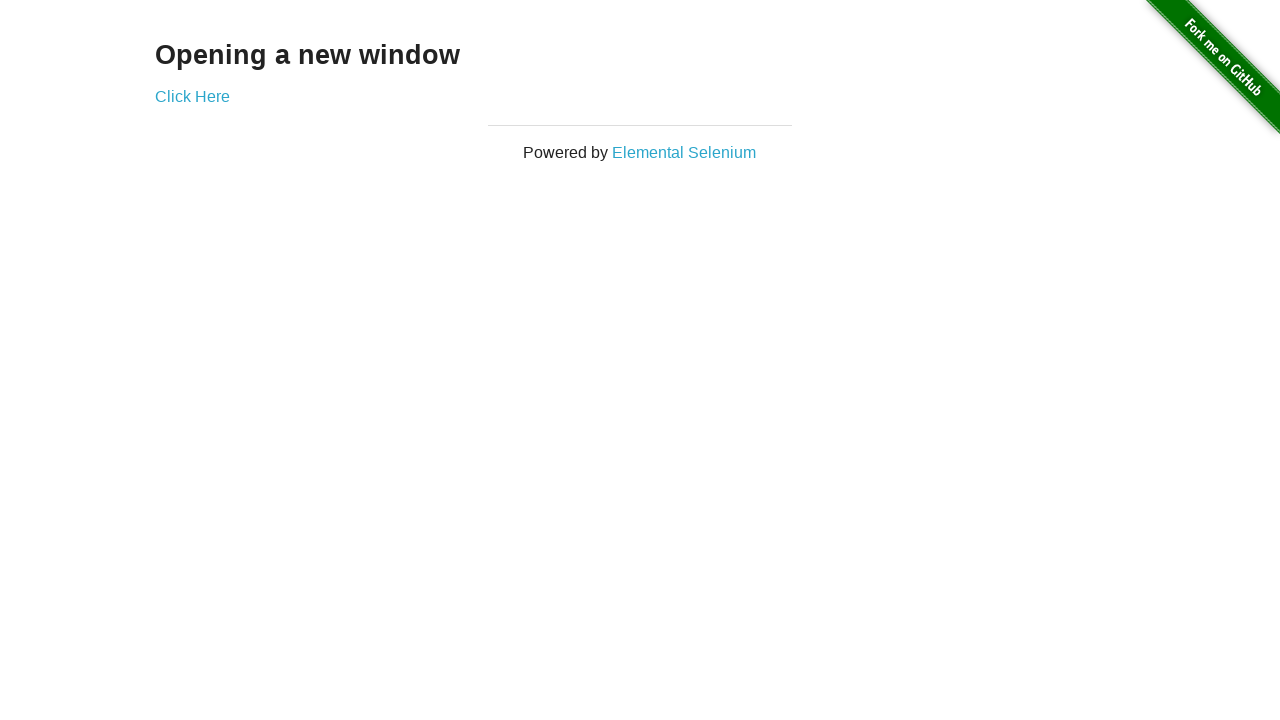

Clicked 'Click Here' link to open new window at (192, 96) on text=Click Here
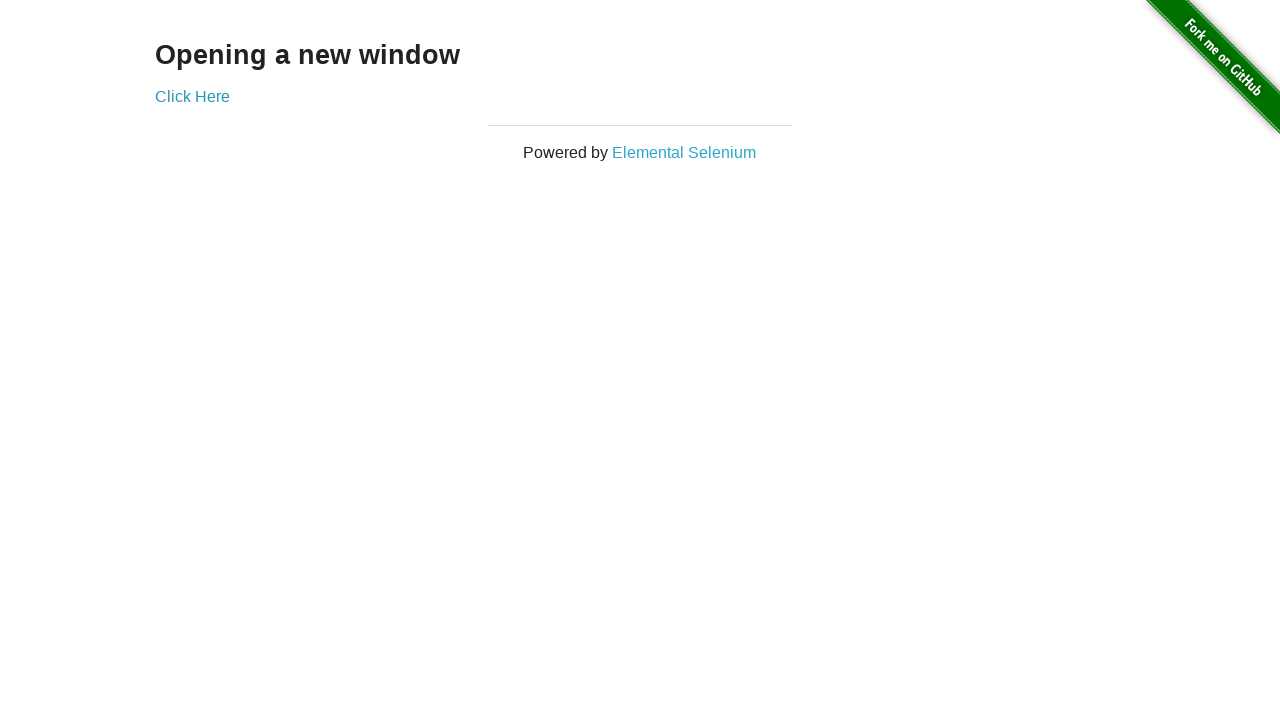

New window/page object captured
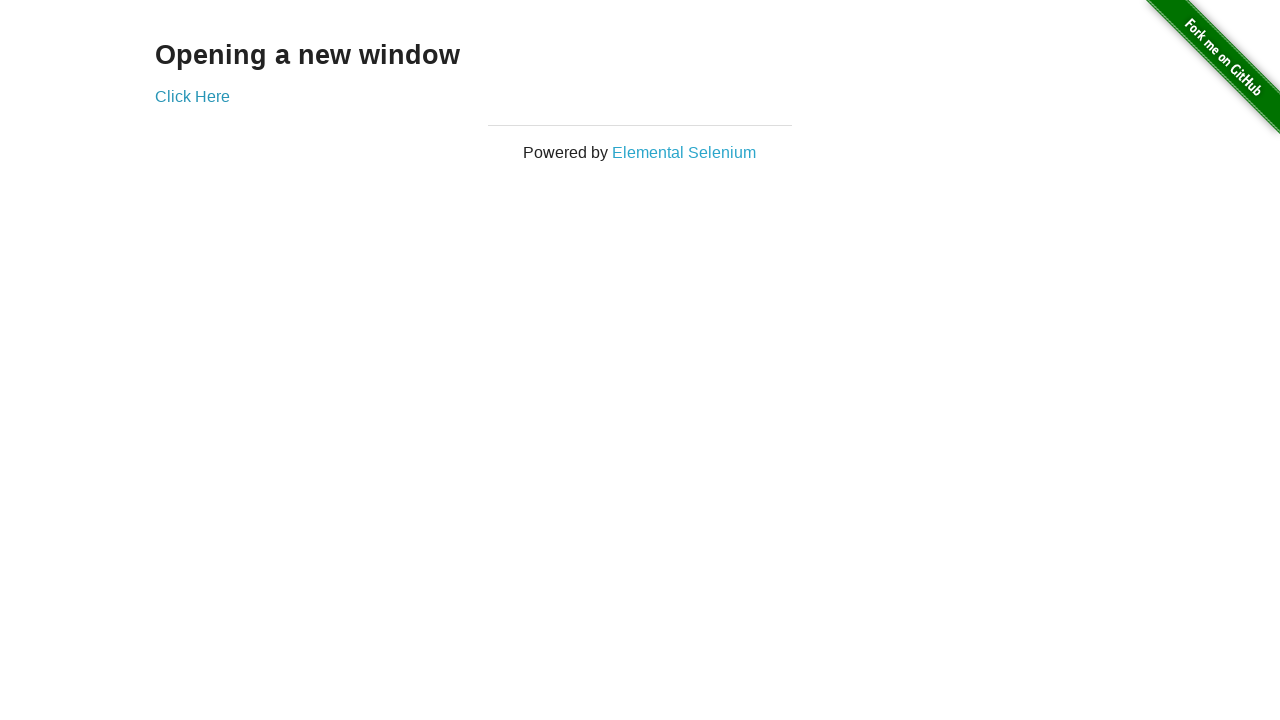

New page finished loading
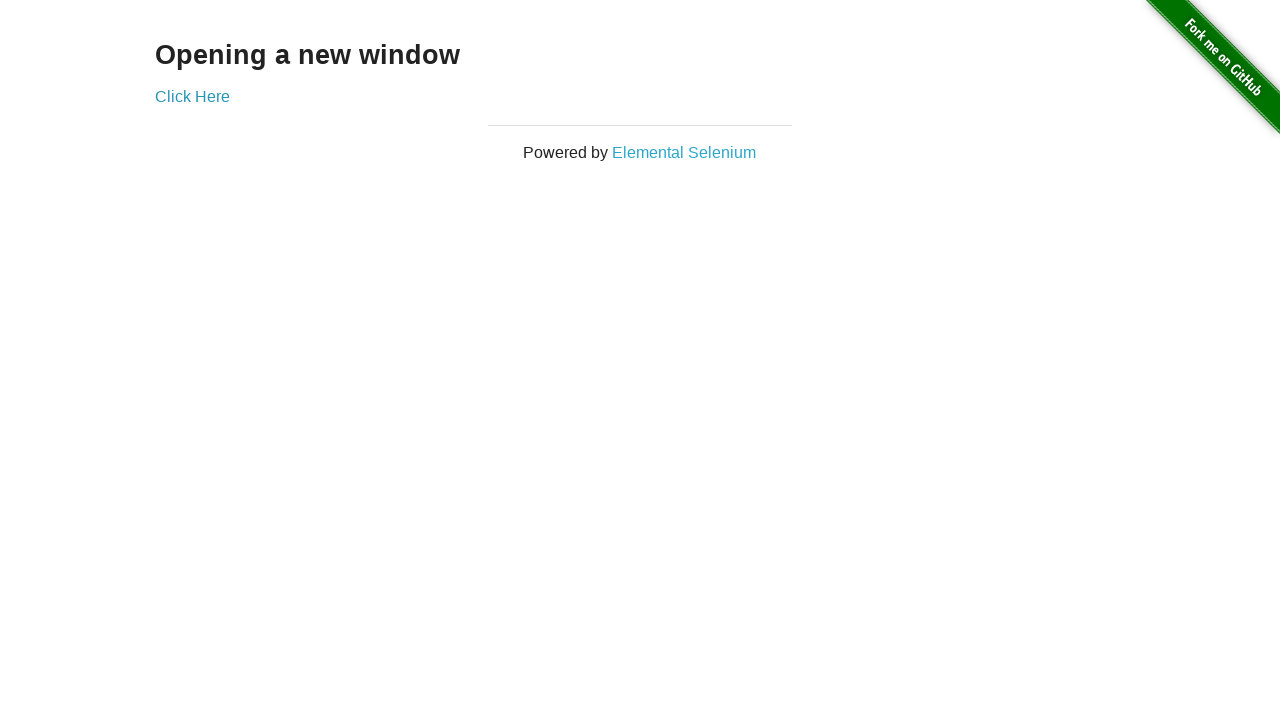

Retrieved heading text from new window: 'New Window'
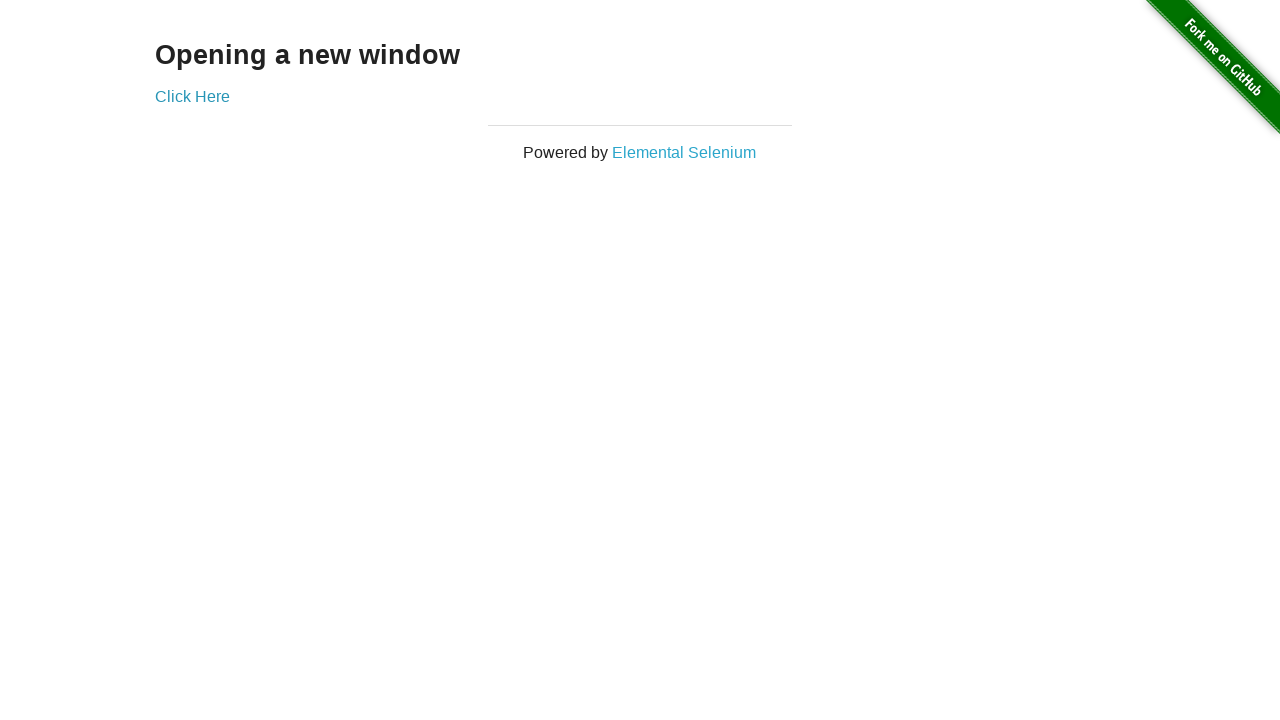

Retrieved heading text from original window: 'Opening a new window'
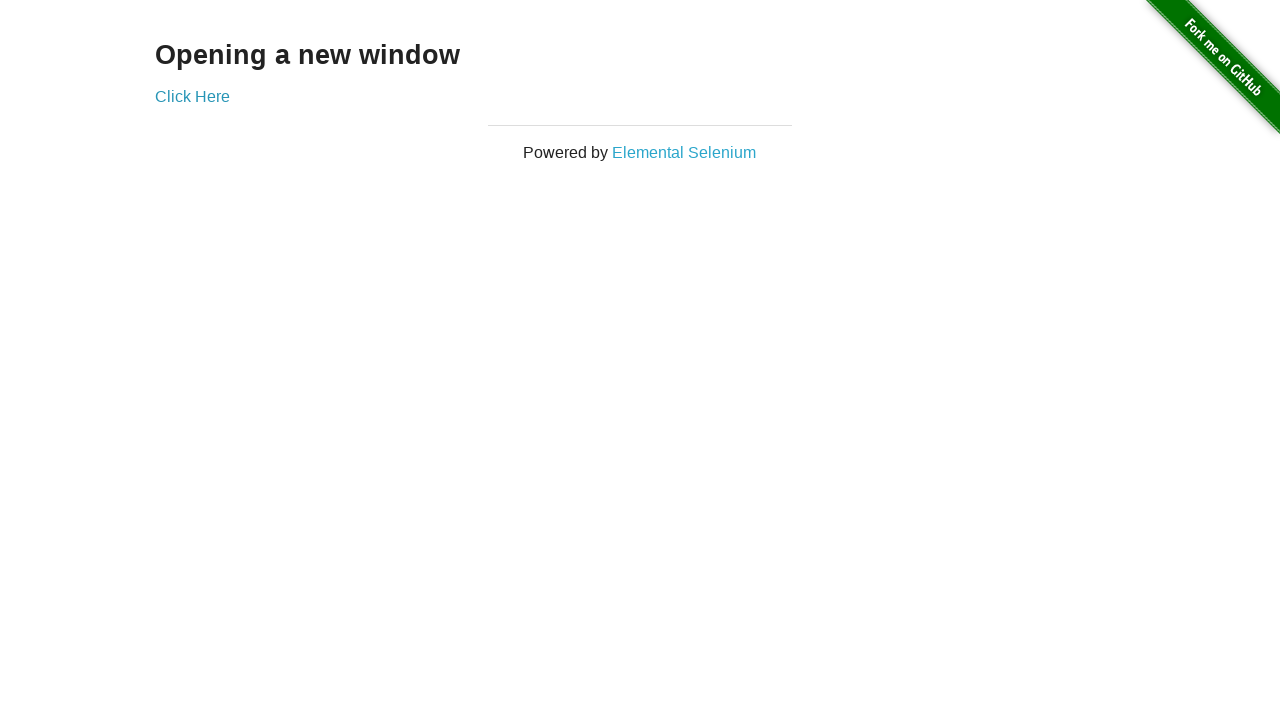

Closed the new window/page
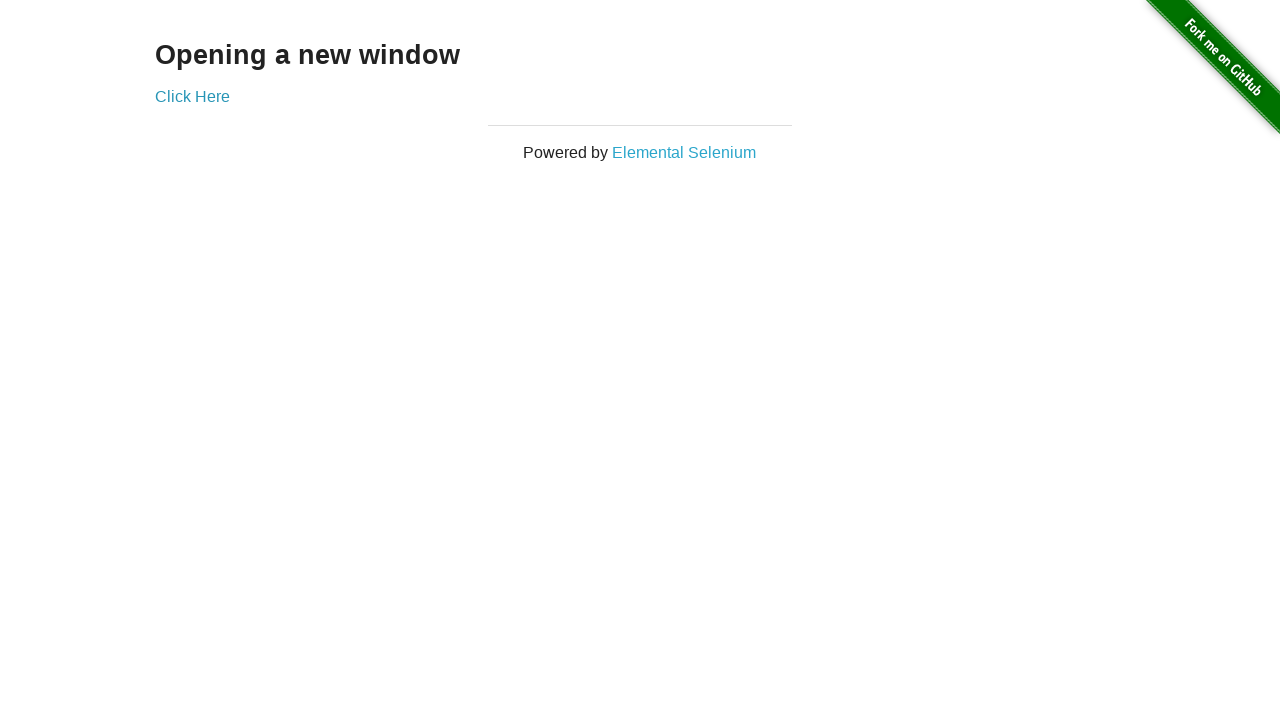

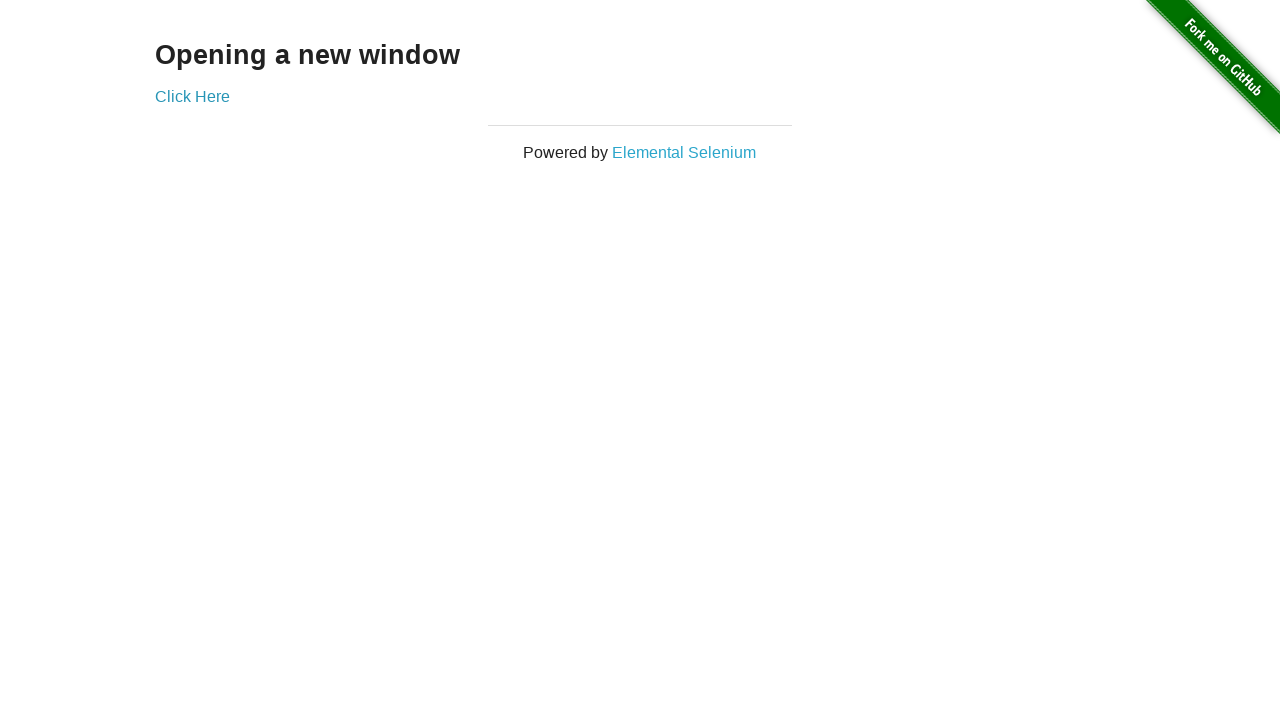